Tests window handle management by clicking links that open new tabs, then closing all tabs except the main page and switching back to it.

Starting URL: https://www.toolsqa.com/selenium-webdriver/window-handle-in-selenium/

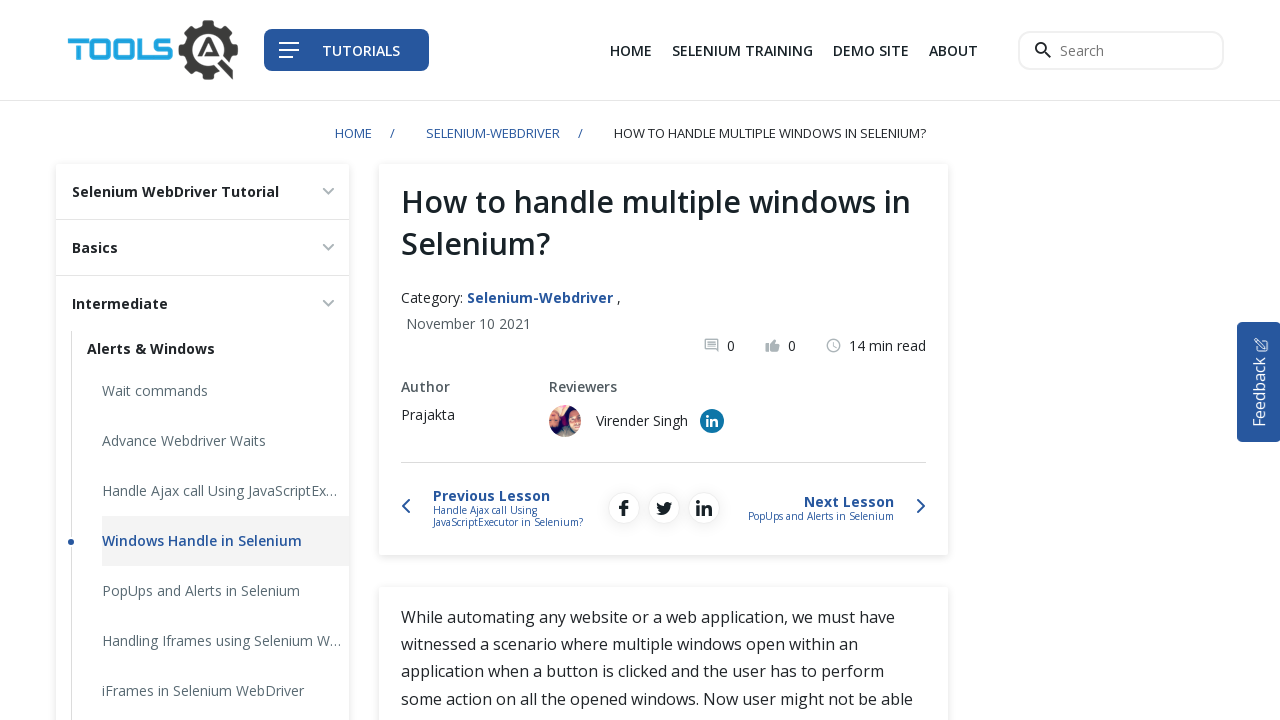

Stored reference to main page
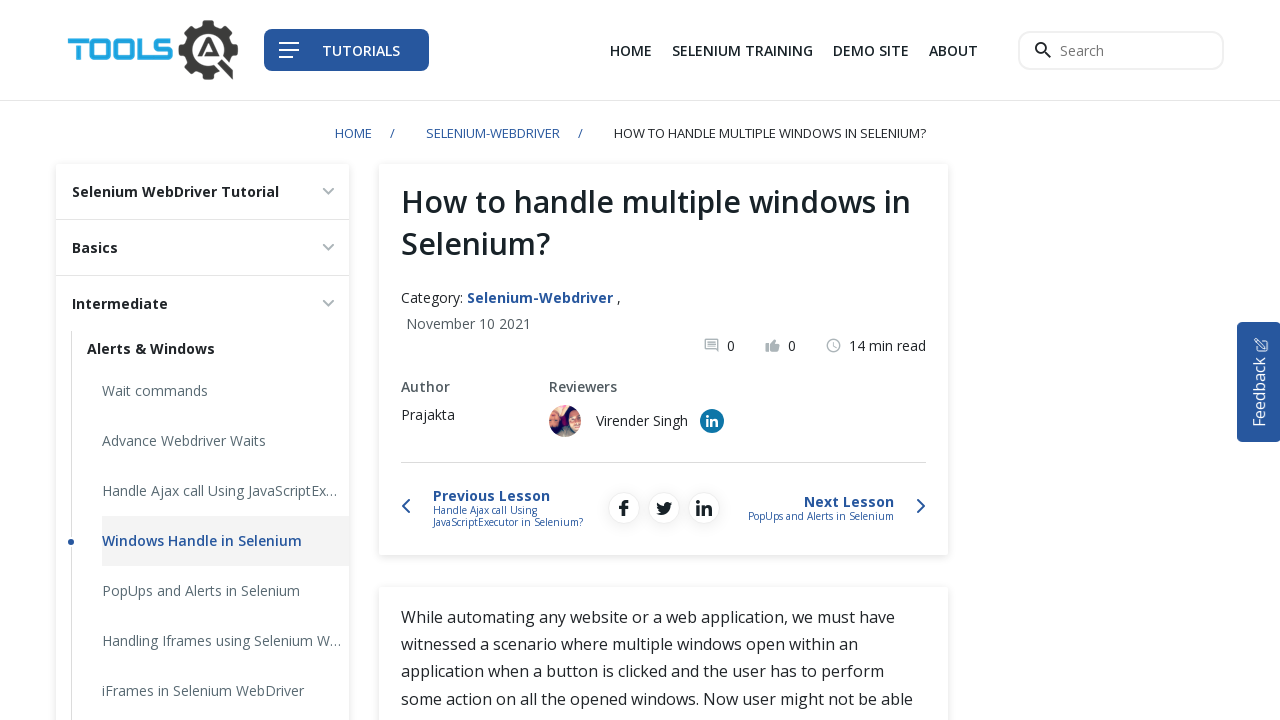

Found all links with target='_blank' attribute
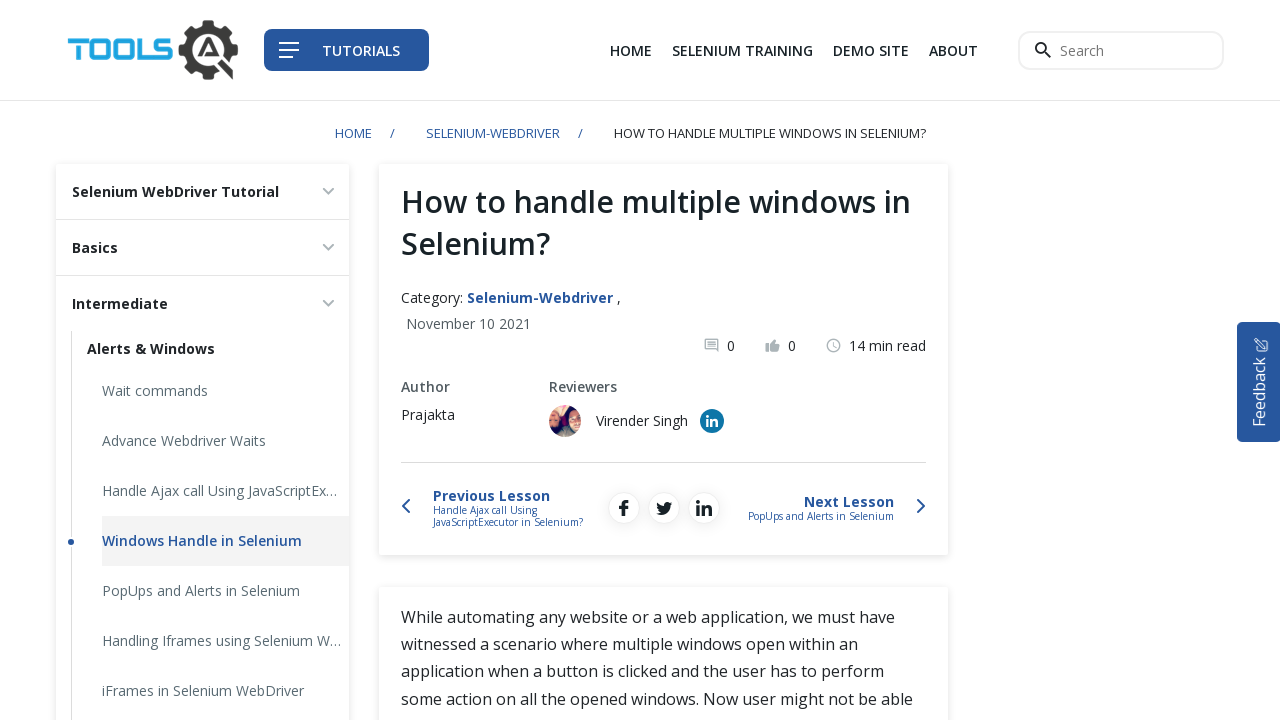

Clicked first link to open new tab at (871, 50) on xpath=//a[@target='_blank'] >> nth=0
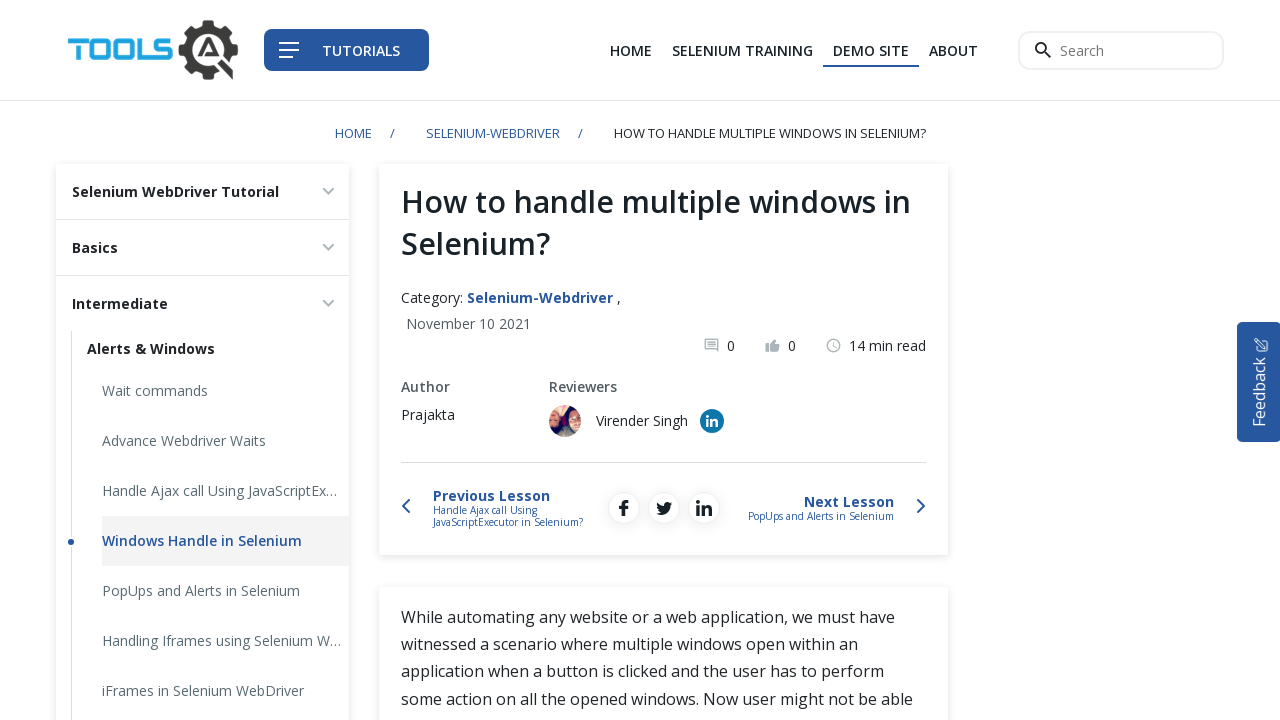

Captured reference to first new page
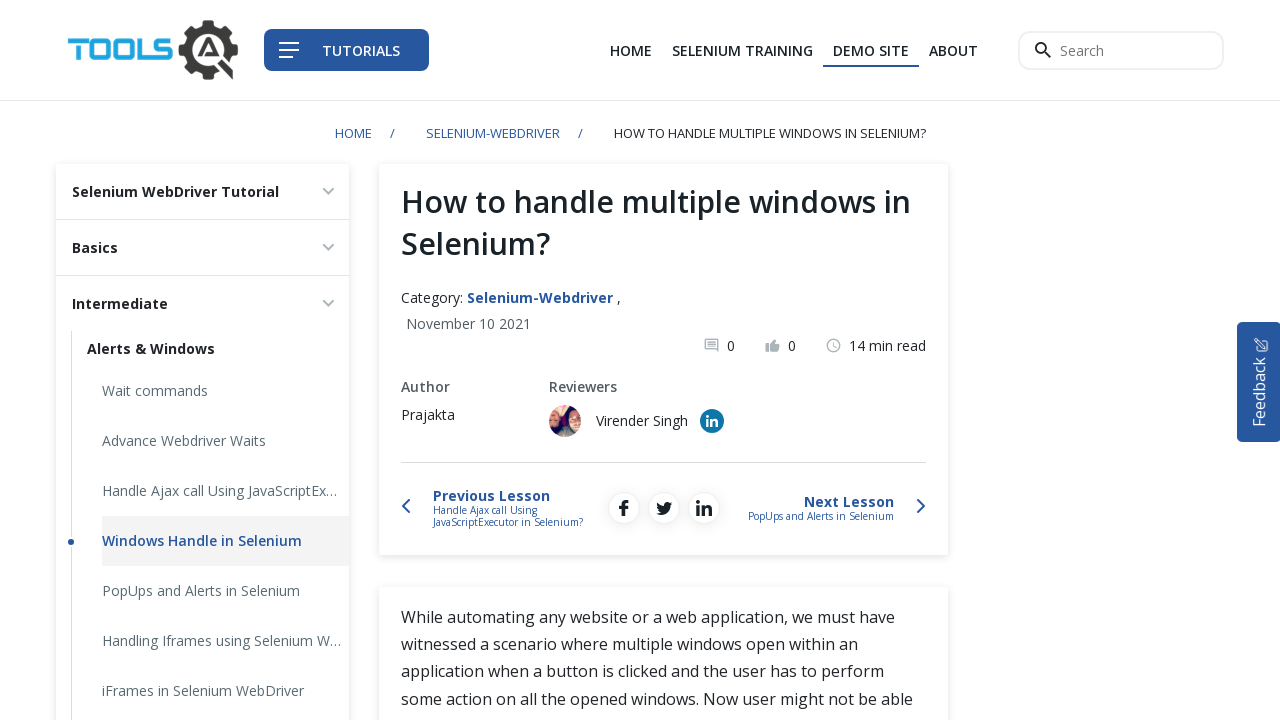

Clicked second link to open another new tab at (712, 421) on xpath=//a[@target='_blank'] >> nth=1
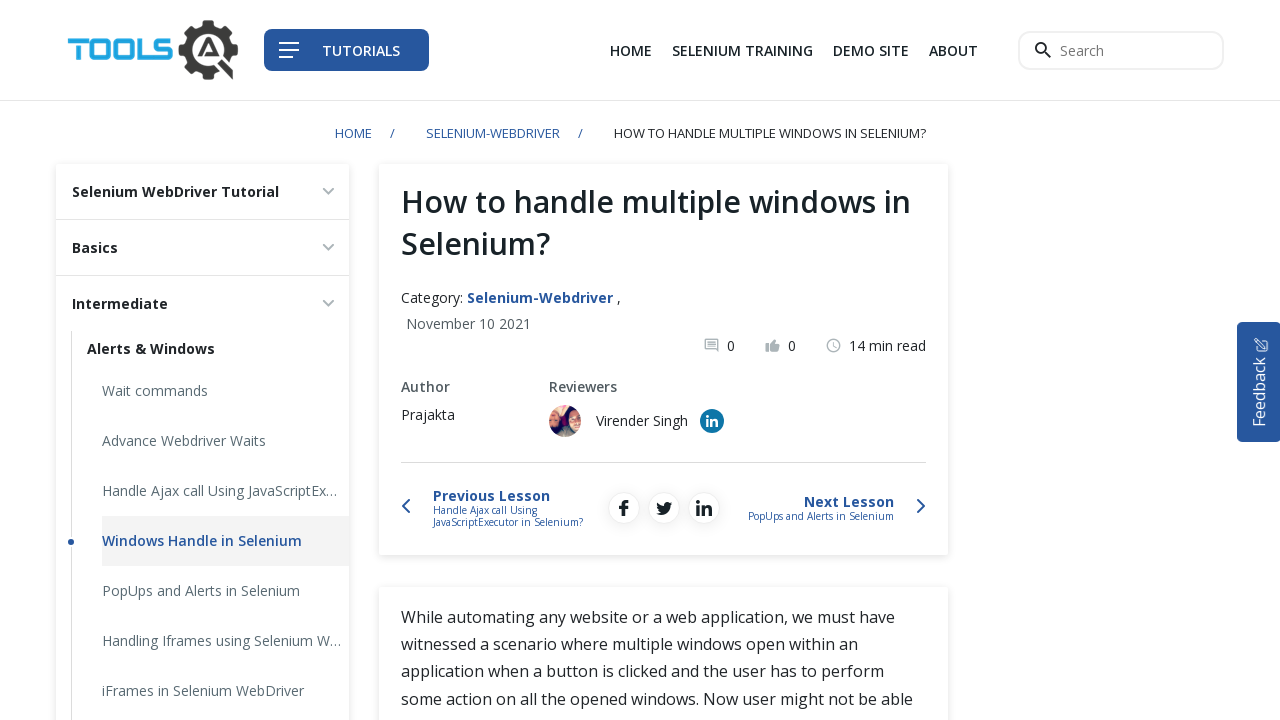

Captured reference to second new page
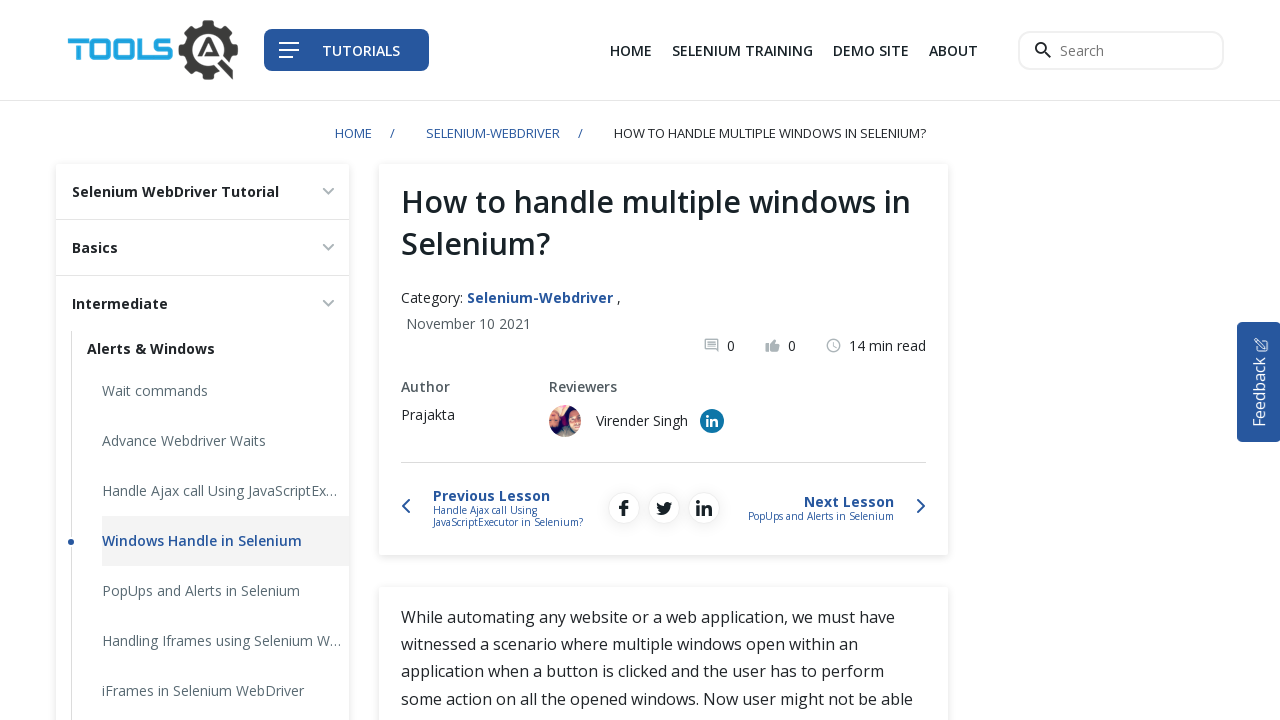

Closed all tabs except the main page
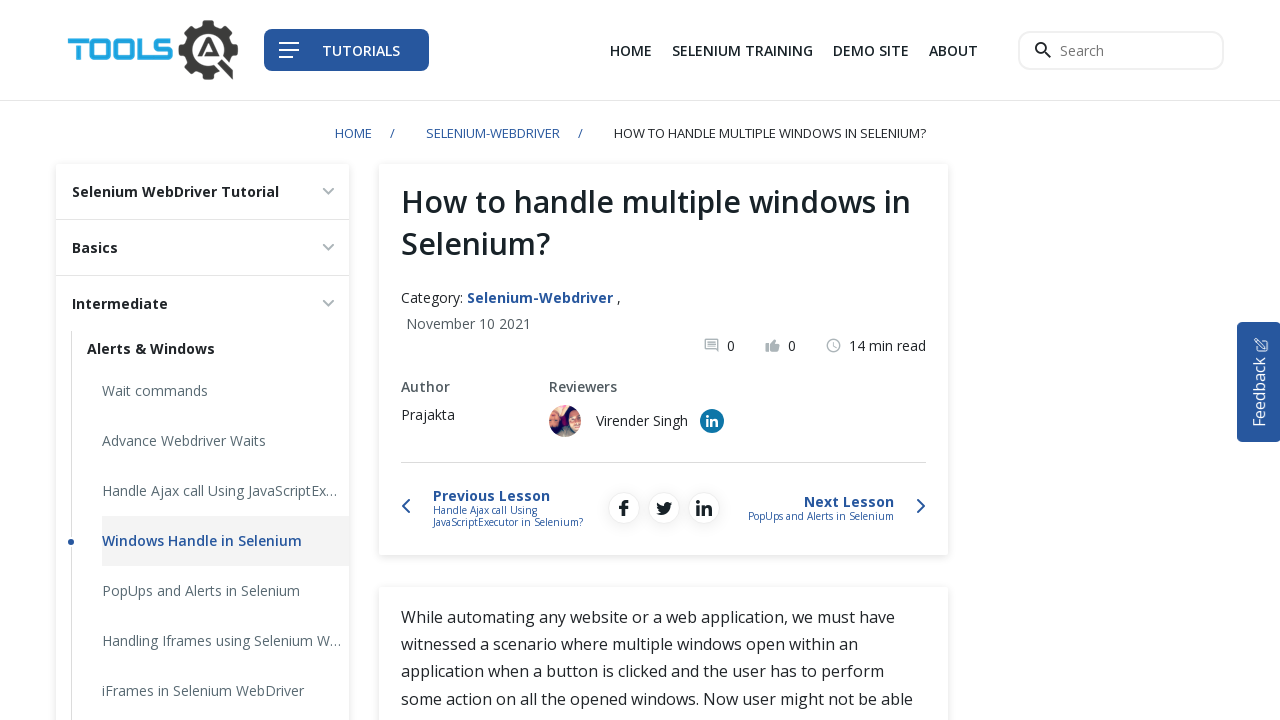

Brought focus back to main page
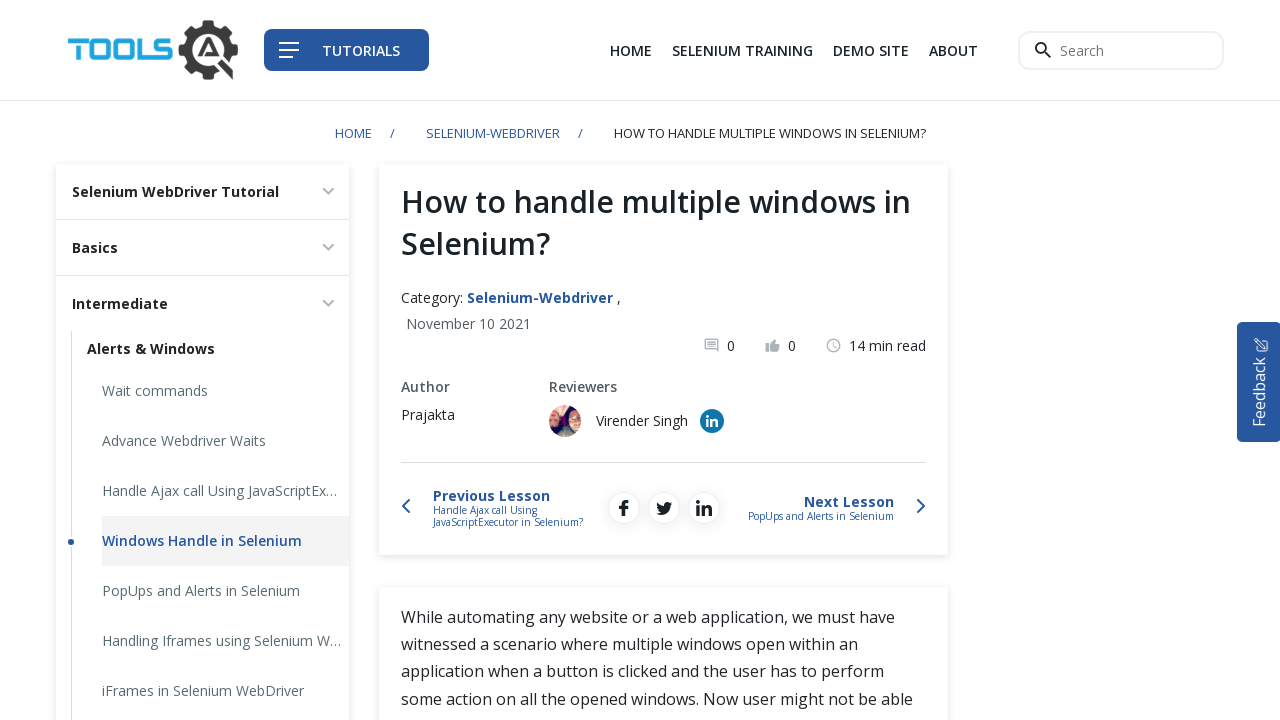

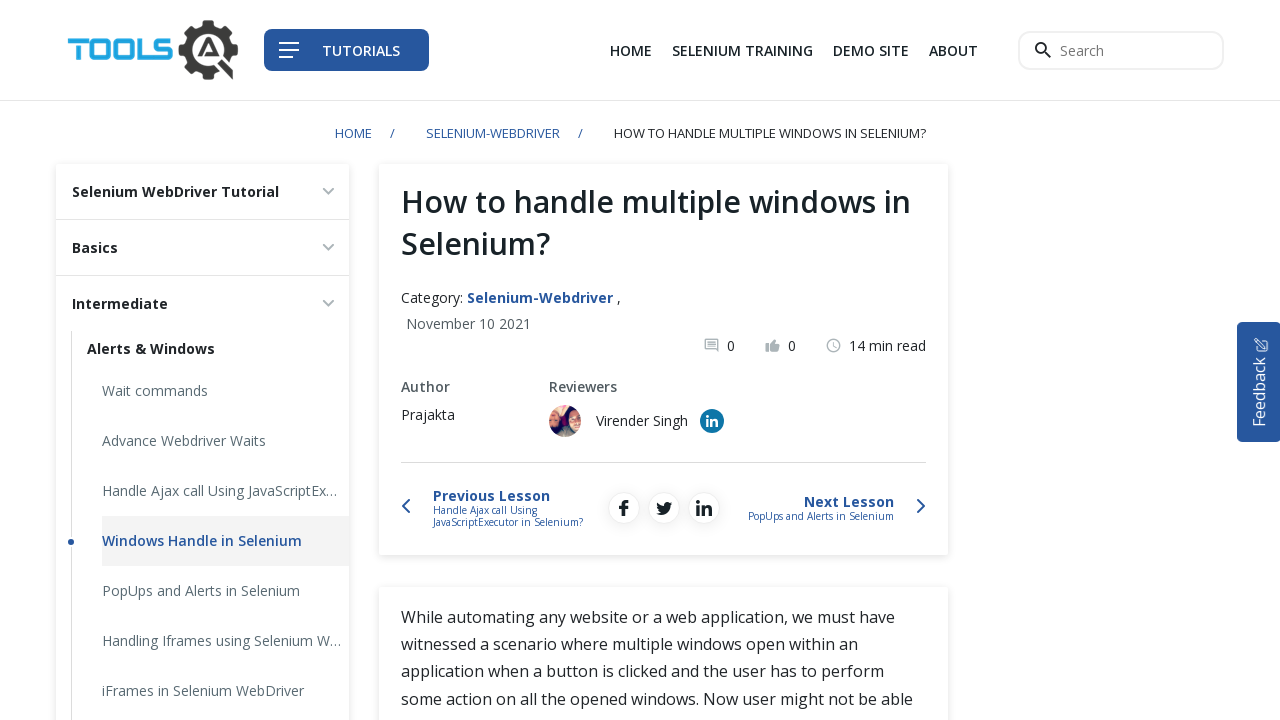